Tests a math challenge form by reading a hidden attribute value, calculating a mathematical formula (log of absolute value of 12*sin(x)), entering the result, selecting checkbox and radio button options, and submitting the form.

Starting URL: http://suninjuly.github.io/get_attribute.html

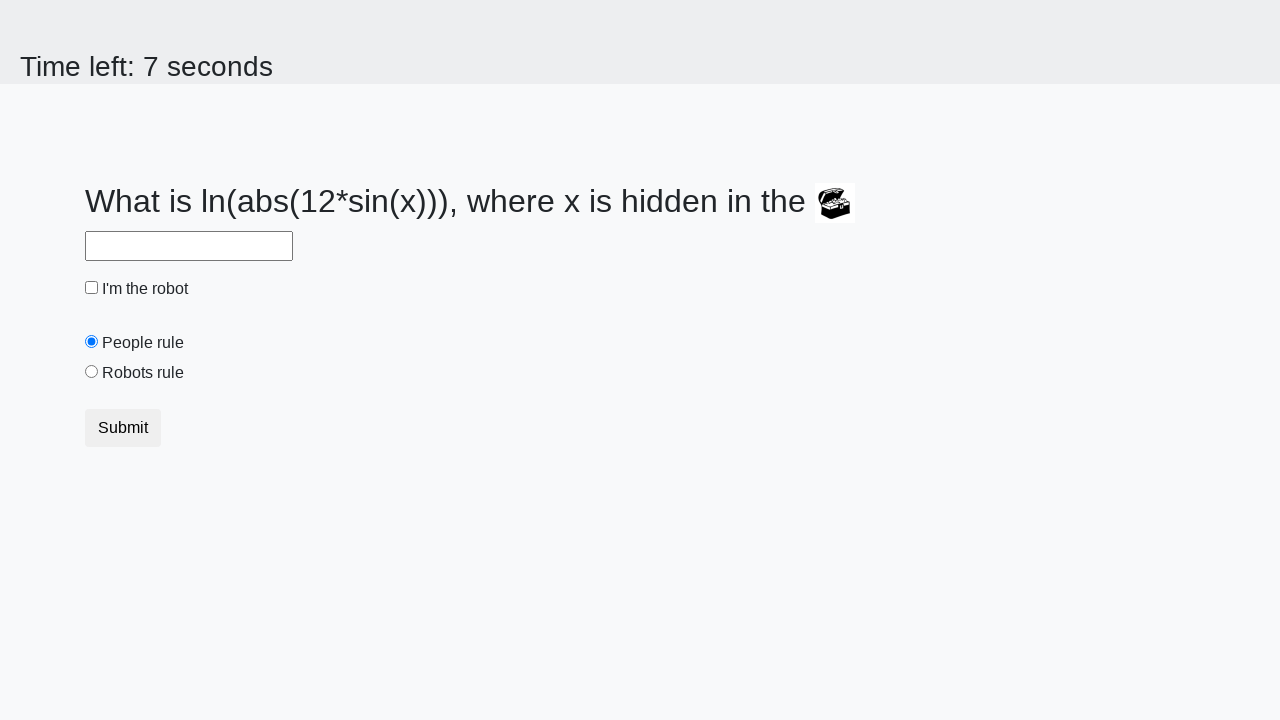

Located treasure element with hidden attribute
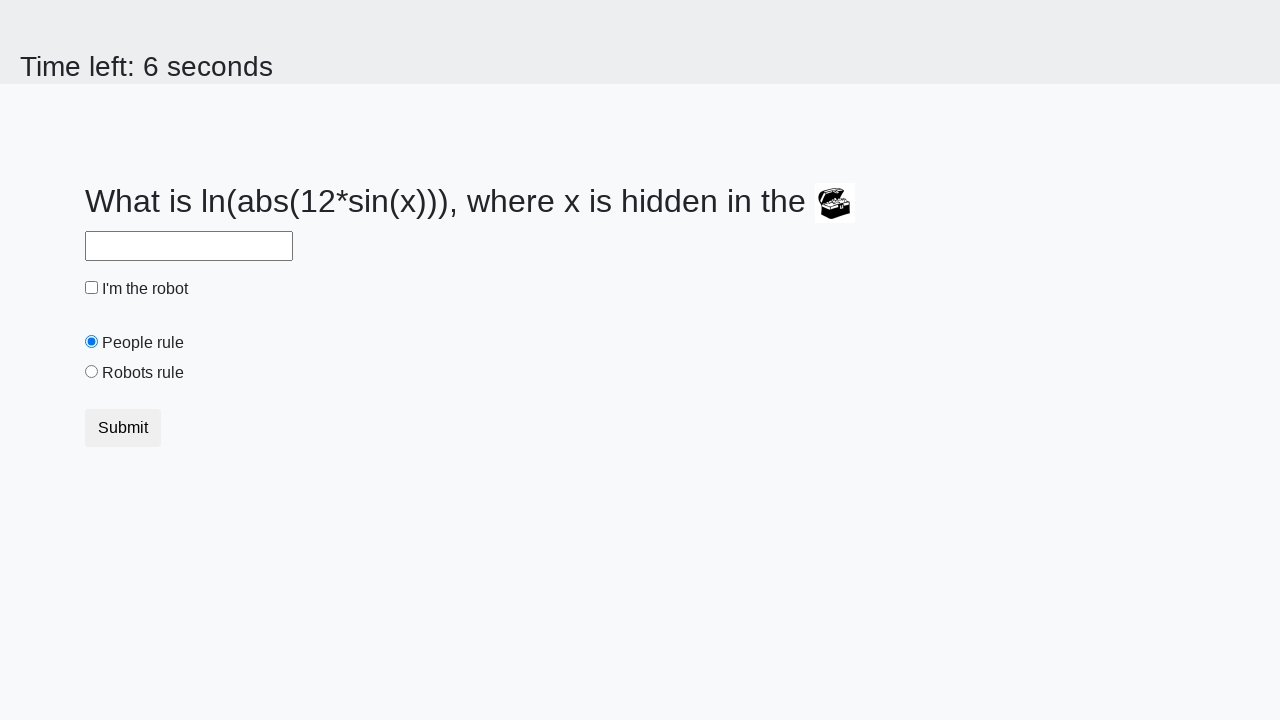

Retrieved hidden attribute value: 763
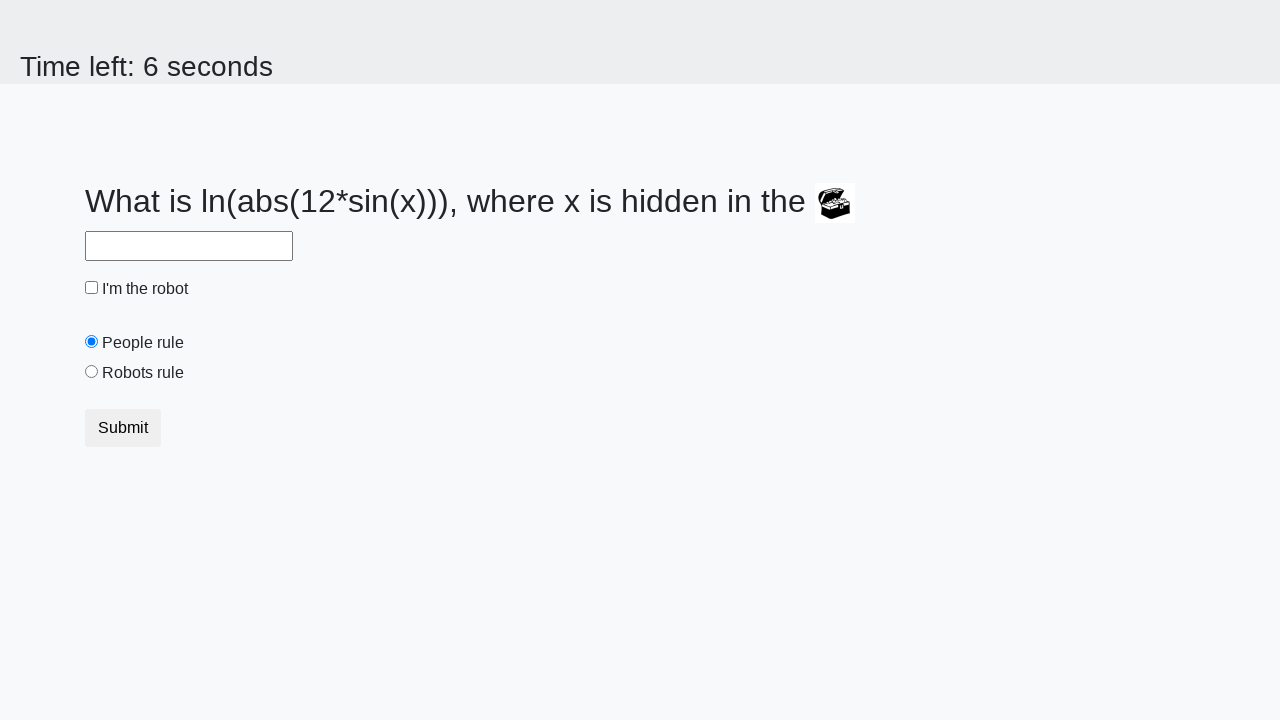

Calculated formula result: log(abs(12*sin(763))) = 1.5582367082416615
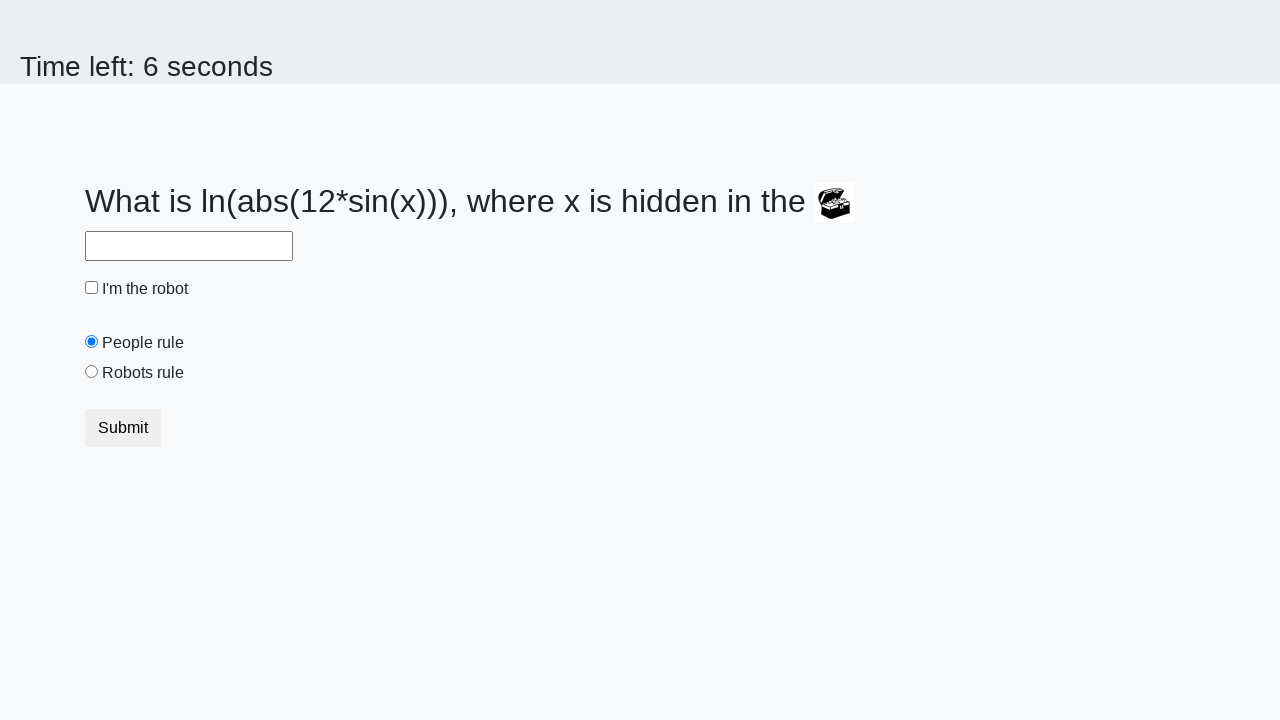

Entered calculated answer '1.5582367082416615' into text field on input[type='text']
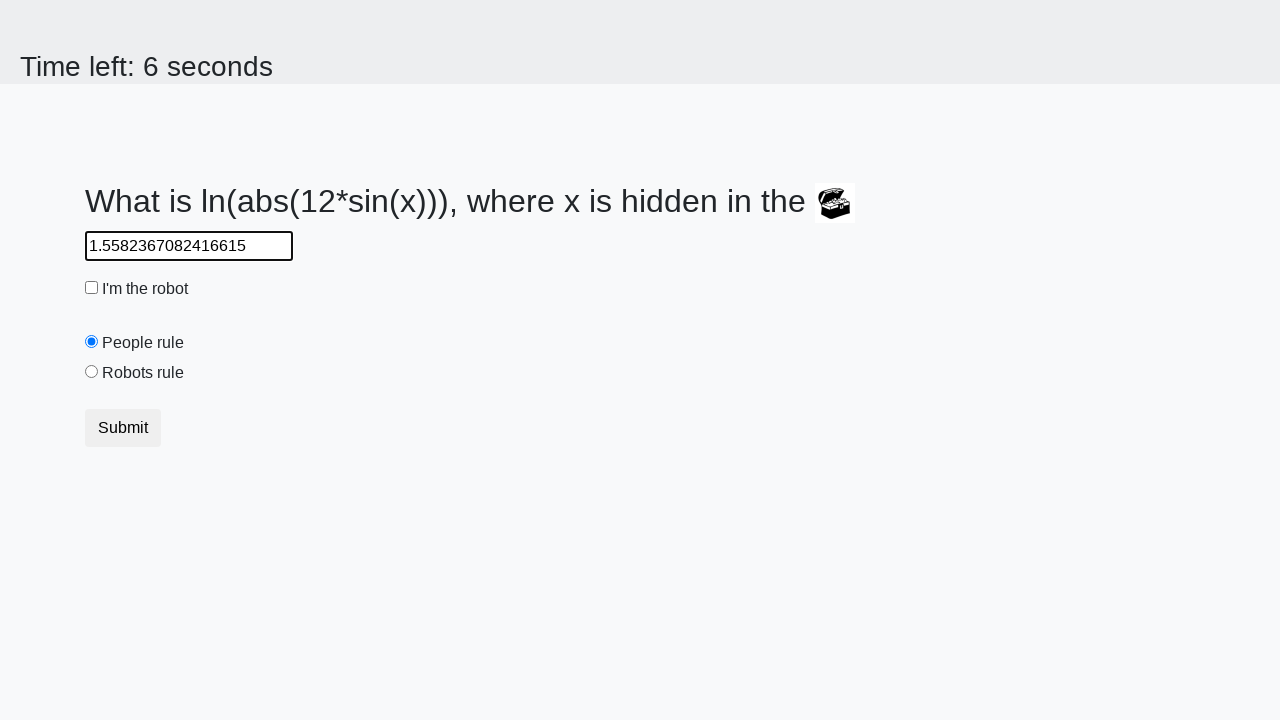

Checked the robot checkbox at (92, 288) on #robotCheckbox
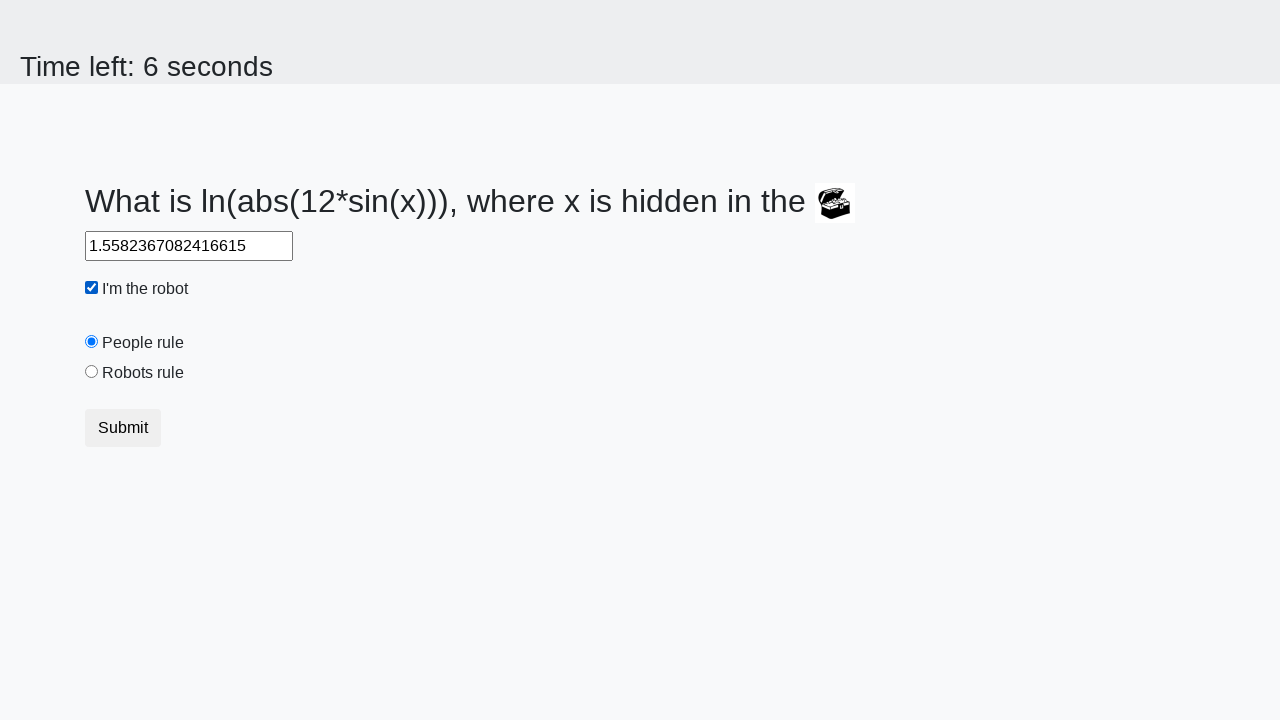

Selected 'Robots Rule' radio button at (92, 372) on #robotsRule
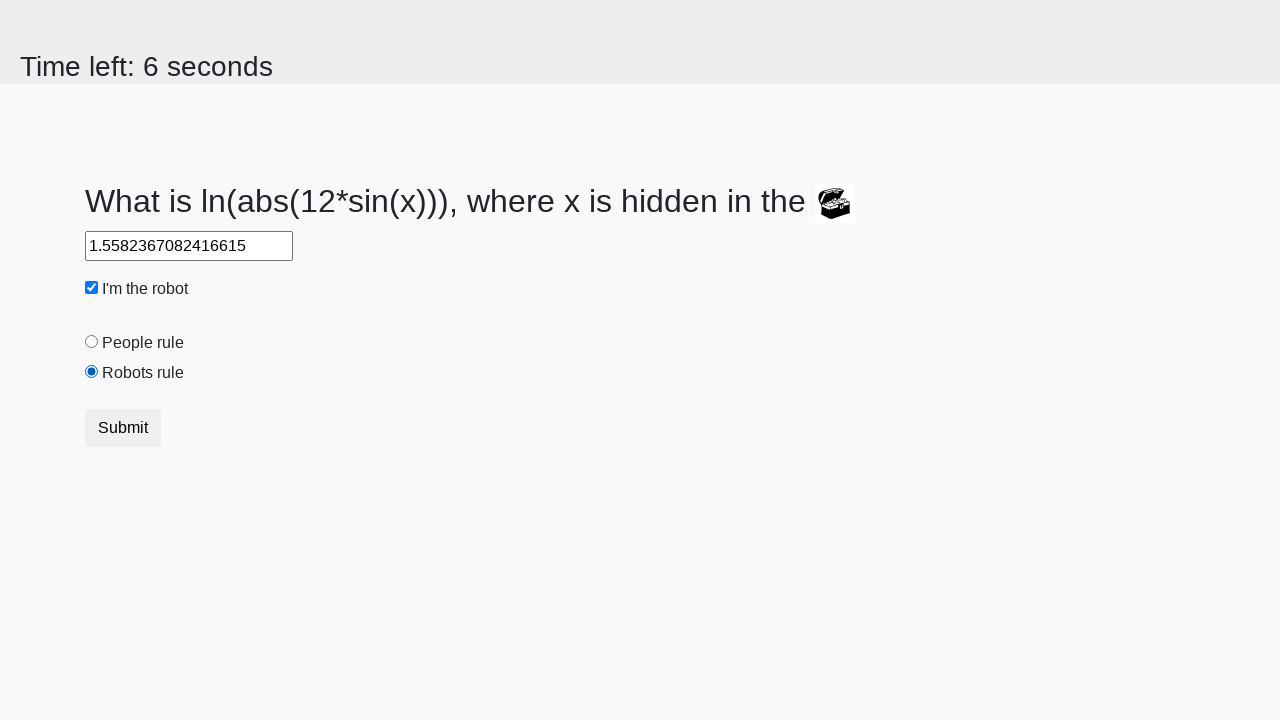

Clicked submit button to complete form at (123, 428) on .btn
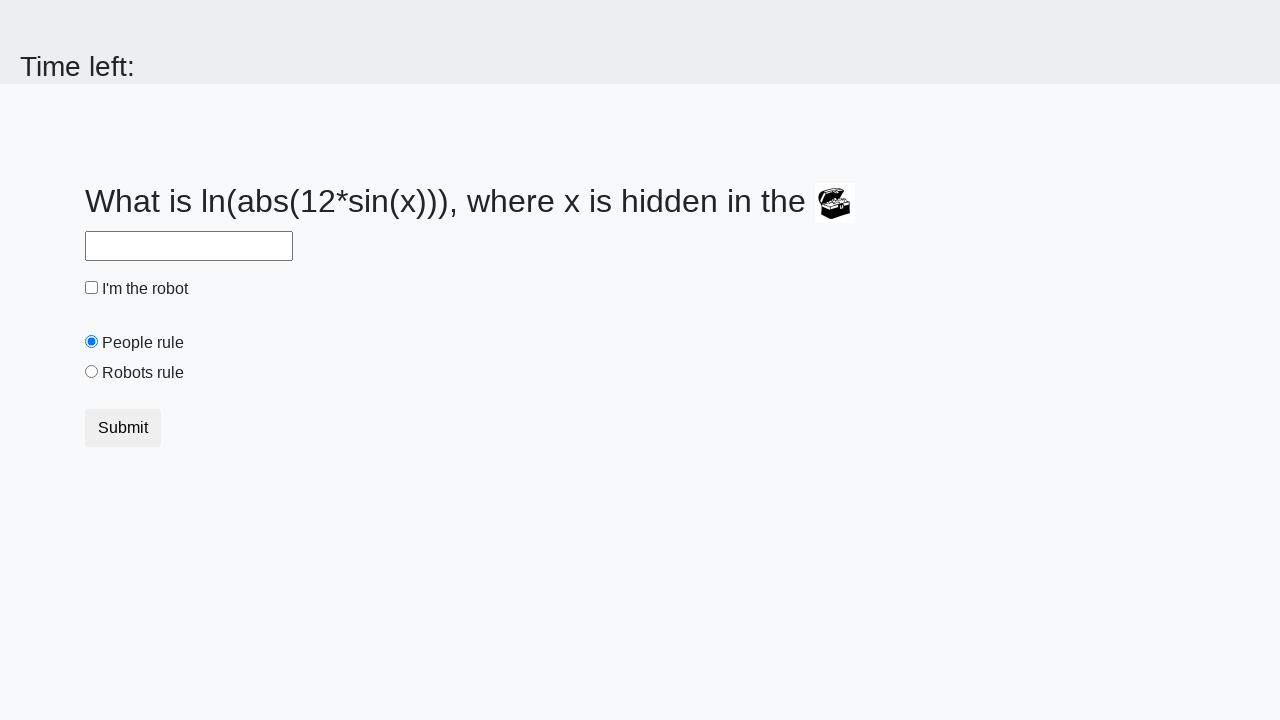

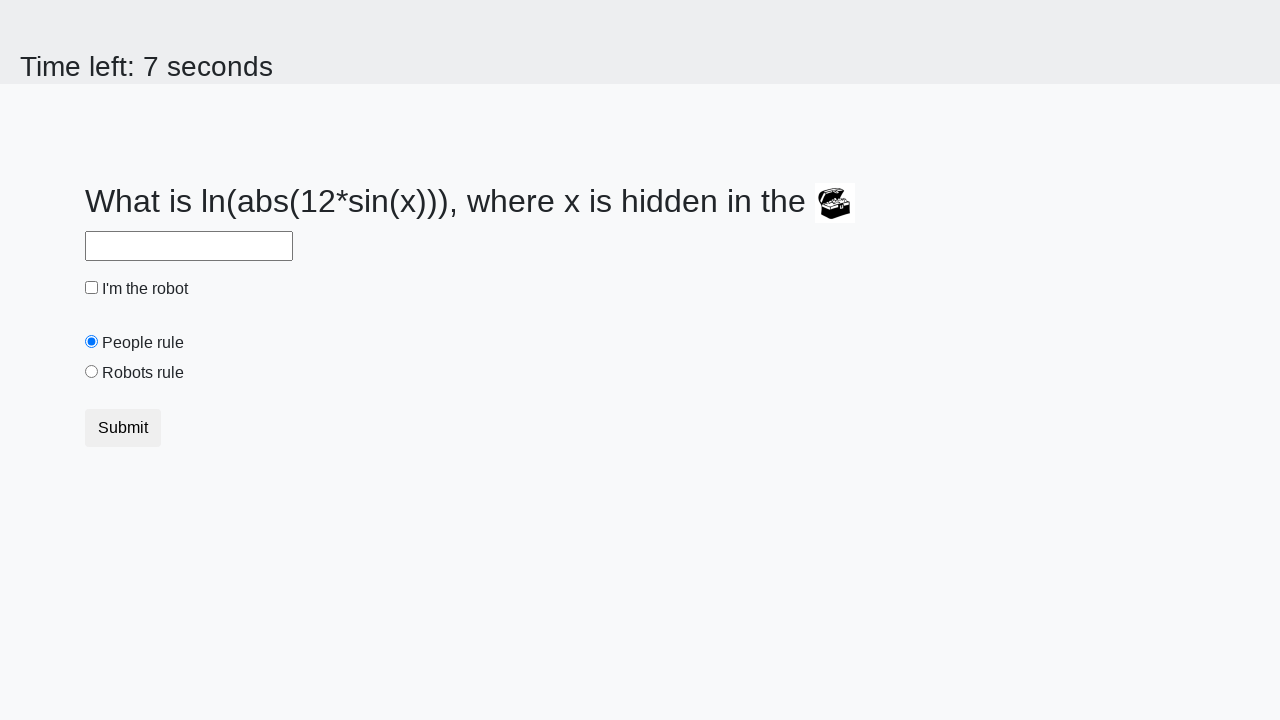